Navigates to Hegic's crypto options trading page for BTC straddle strategy and waits for the premium price element to load and display actual data.

Starting URL: https://www.hegic.co/app#/arbitrum/trade/new?position=0&sentiment=high&strategyName=high-straddle&strikeName=straddle&period=15&asset=BTC

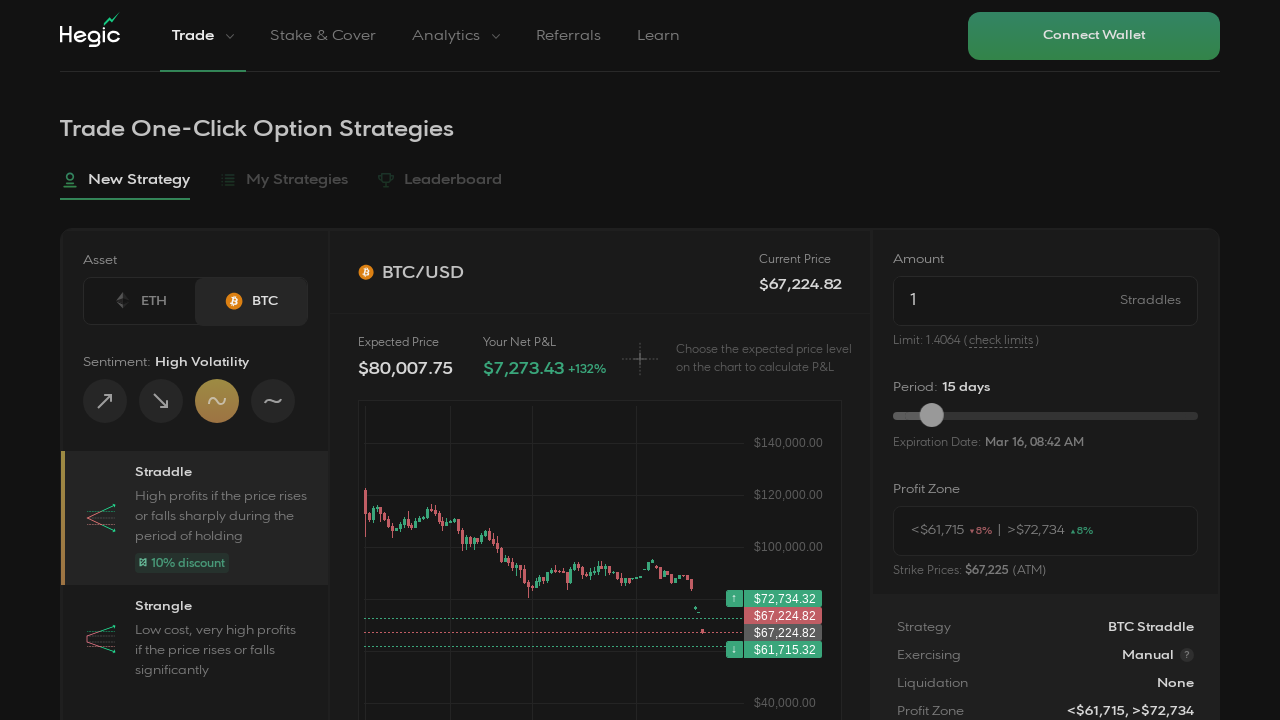

Navigated to Hegic crypto options trading page for BTC straddle strategy
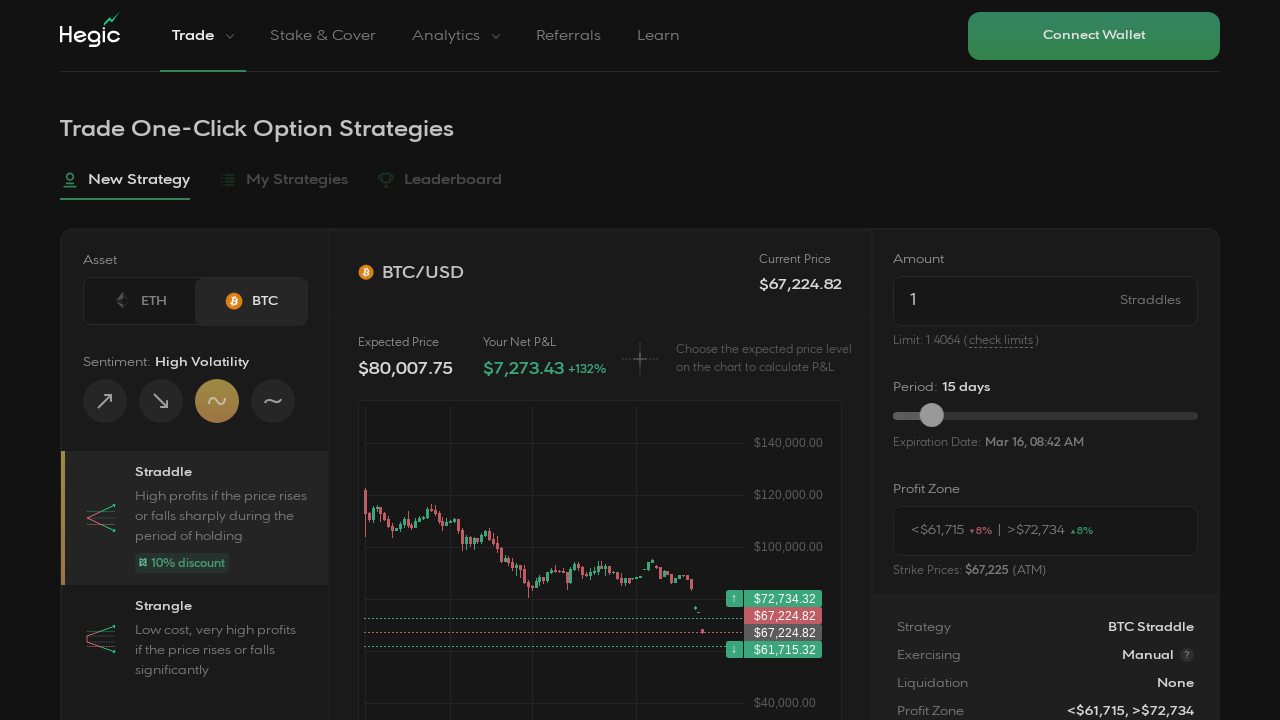

Located premium info element
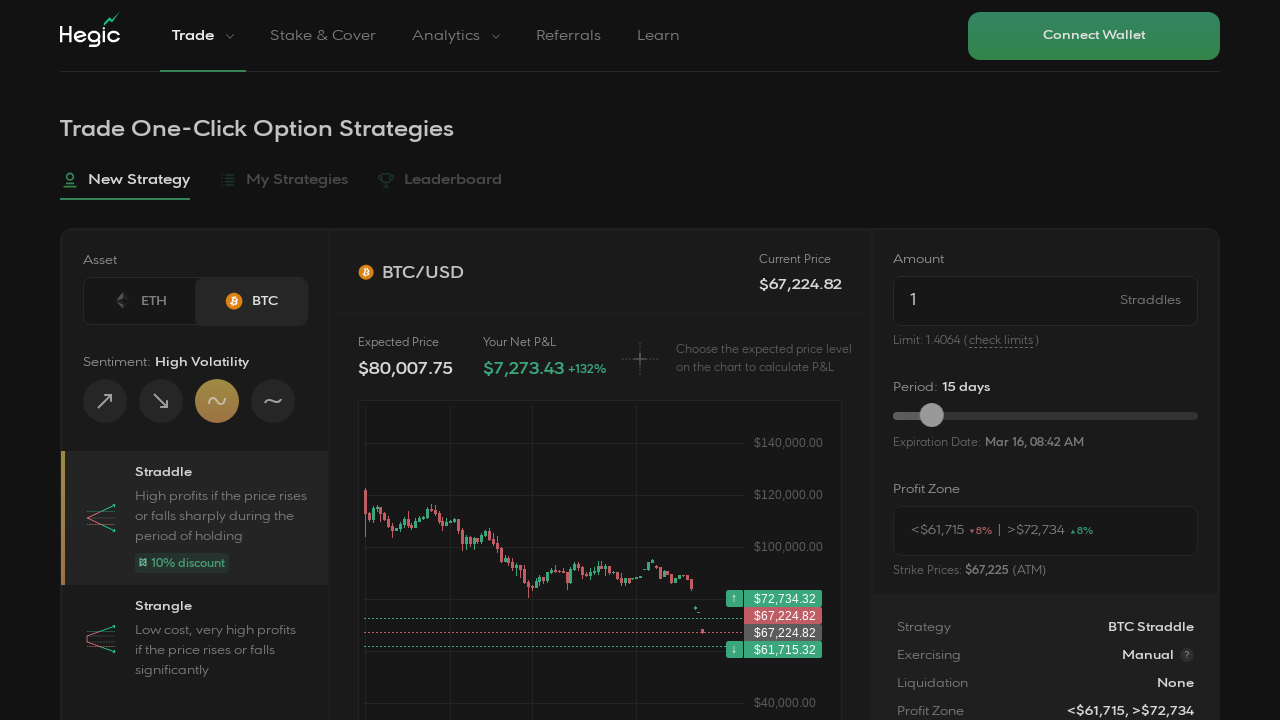

Premium element became visible
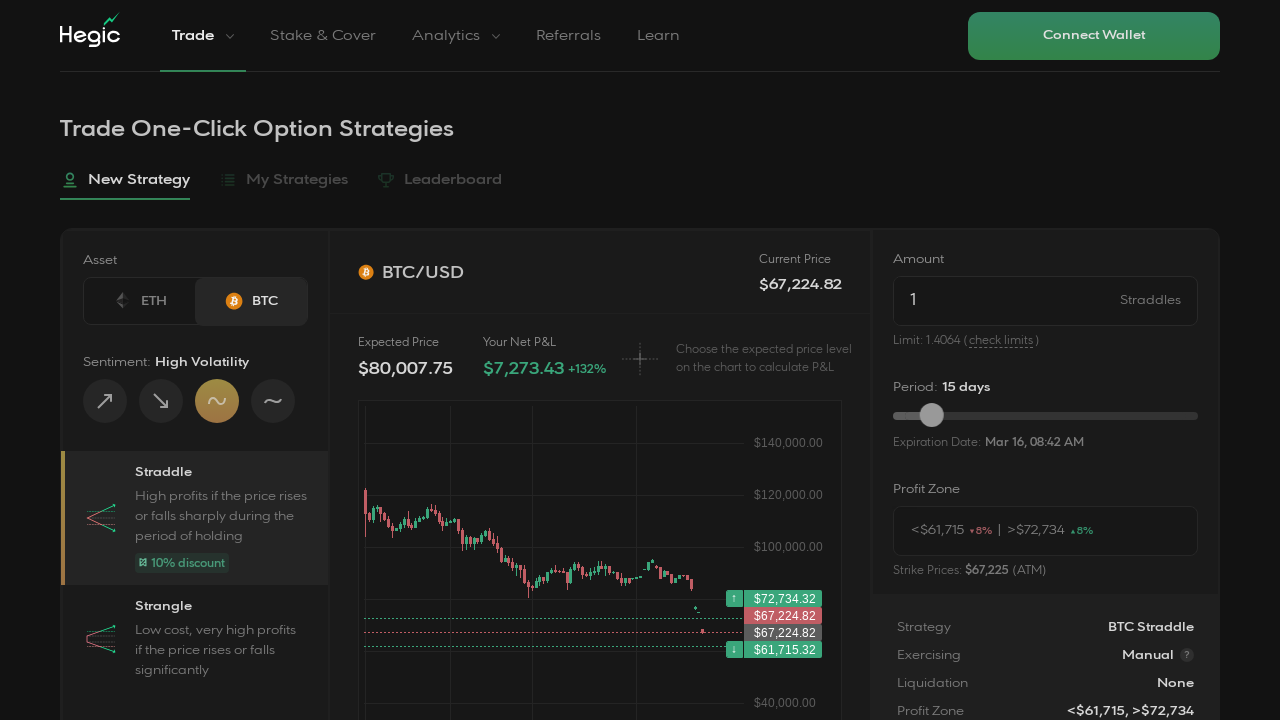

Premium price element loaded with actual data (no loading indicator)
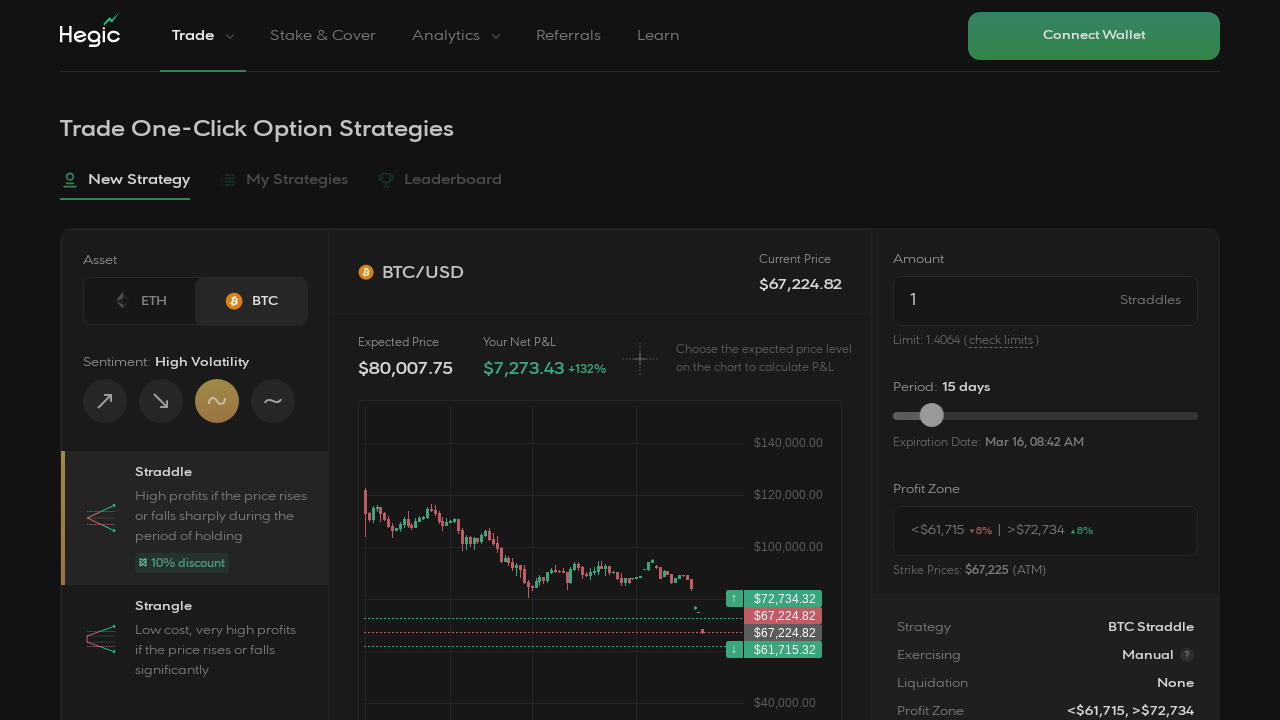

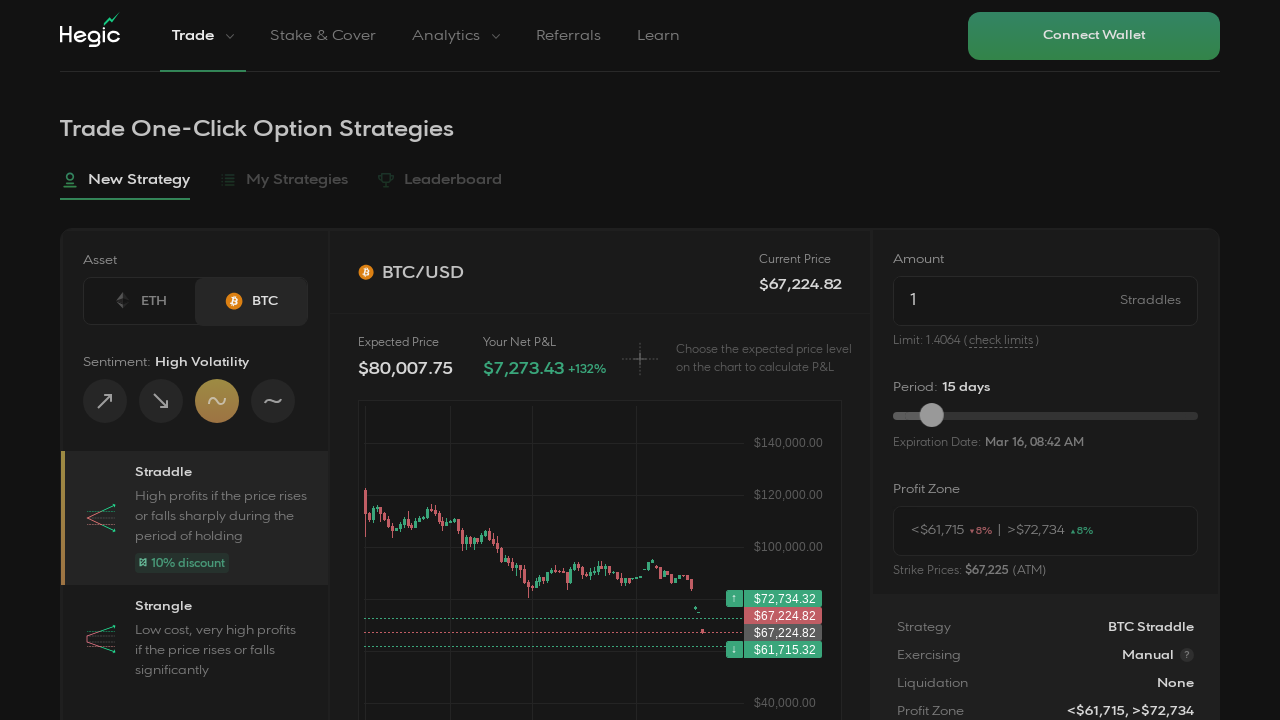